Tests opting out of A/B tests by adding a cookie before visiting the A/B test page

Starting URL: http://the-internet.herokuapp.com

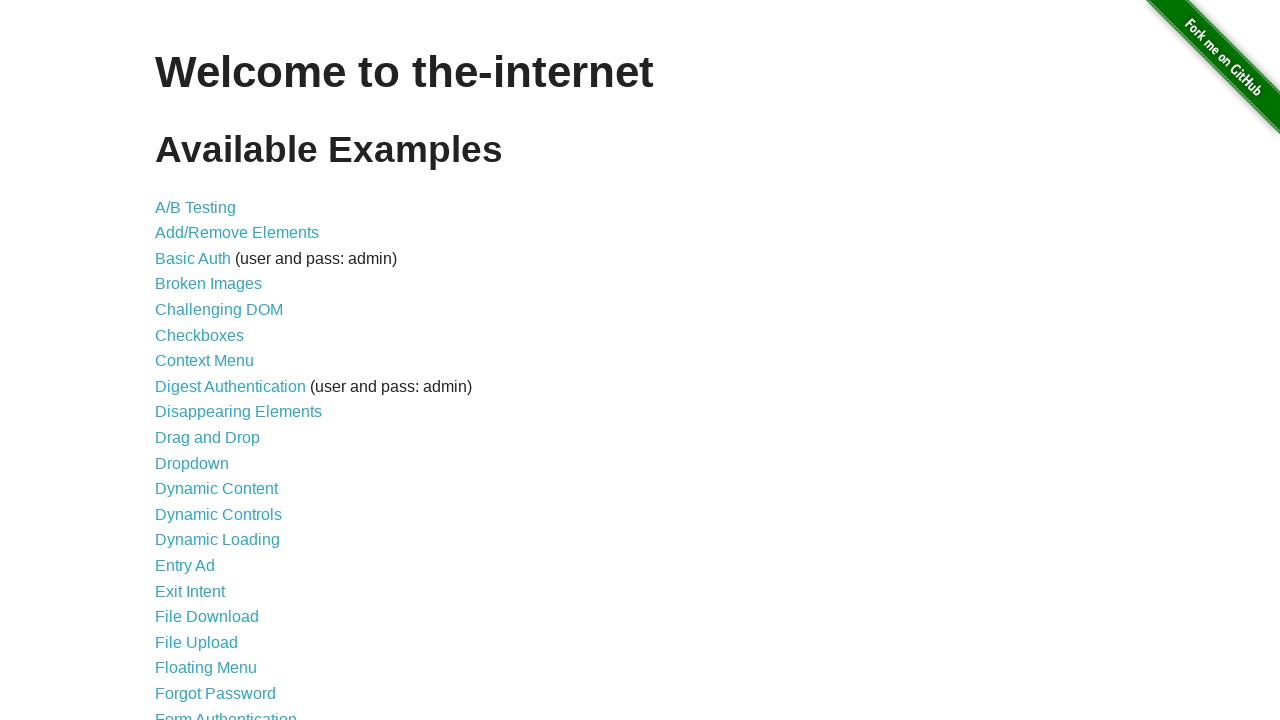

Added optimizelyOptOut cookie to opt out of A/B testing
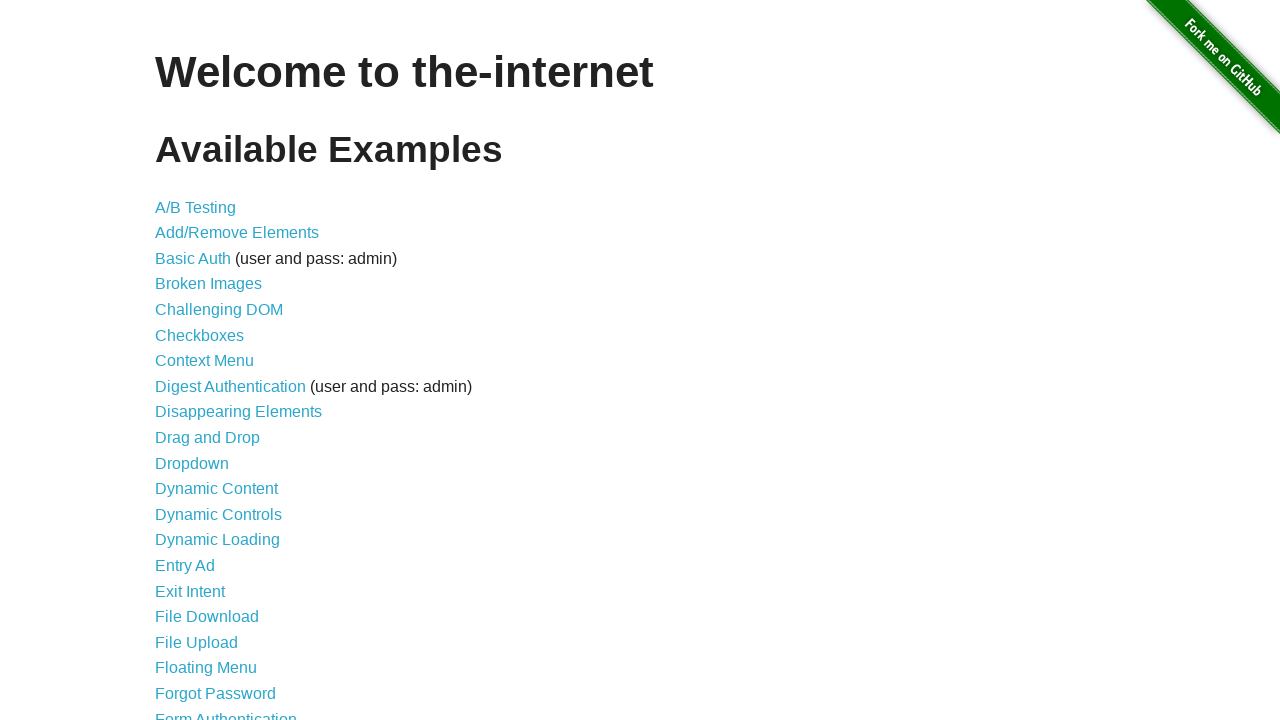

Navigated to A/B test page at /abtest
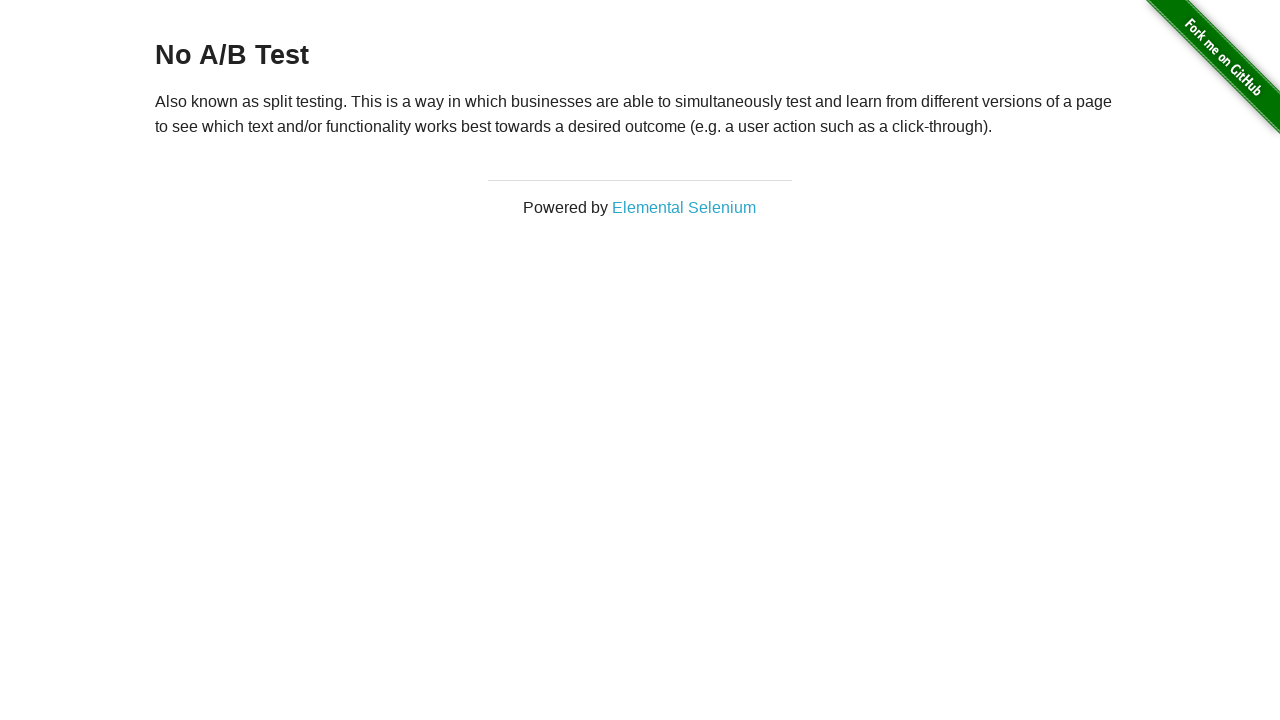

Retrieved heading text from page
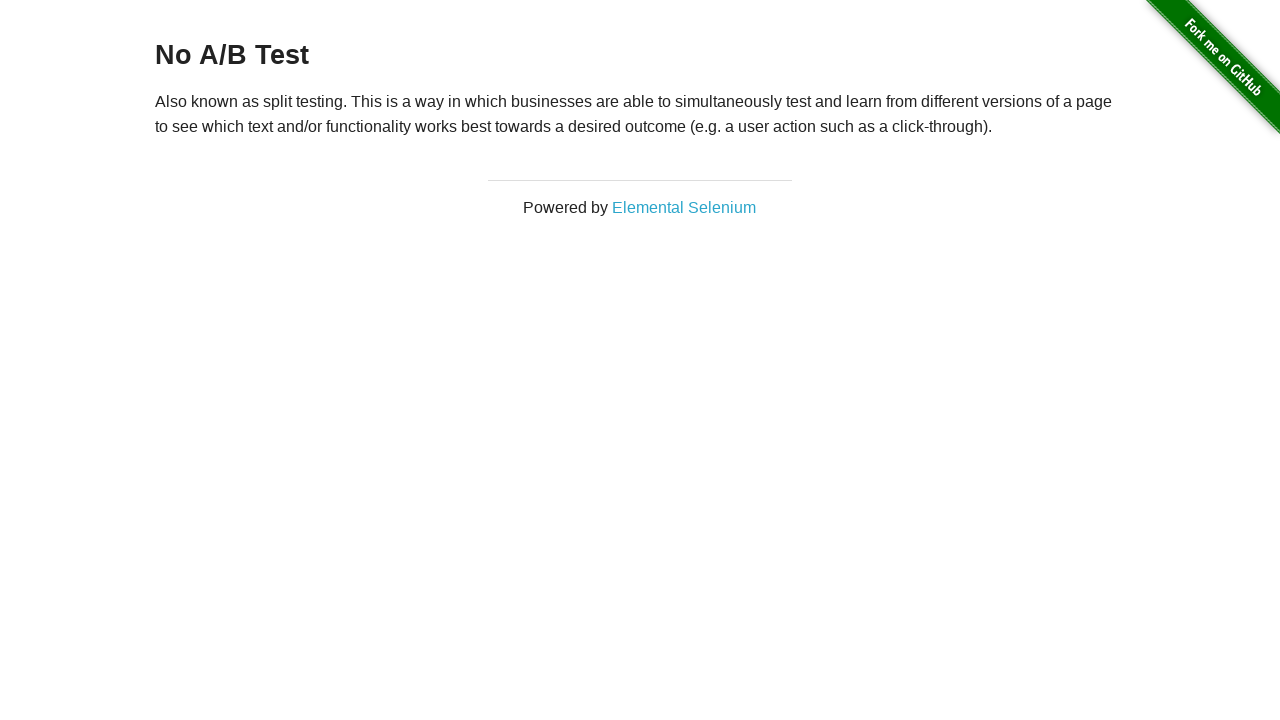

Verified heading text is 'No A/B Test', confirming opt-out cookie prevented A/B test assignment
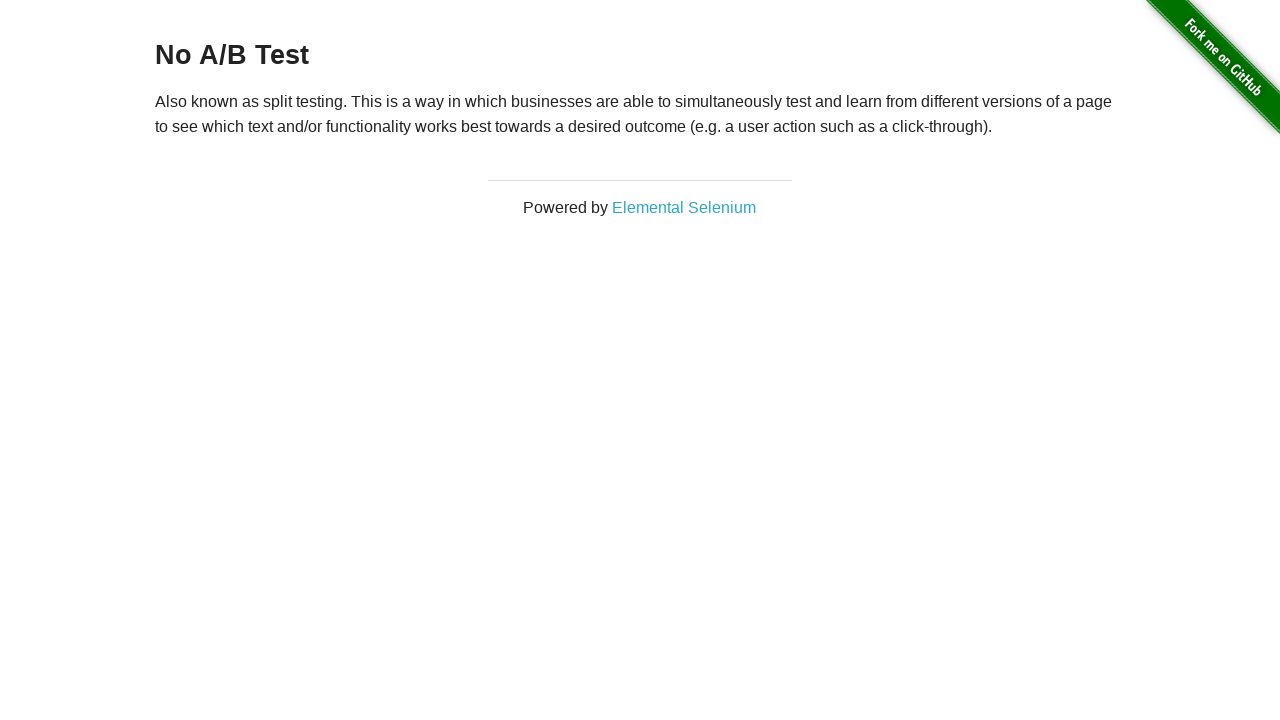

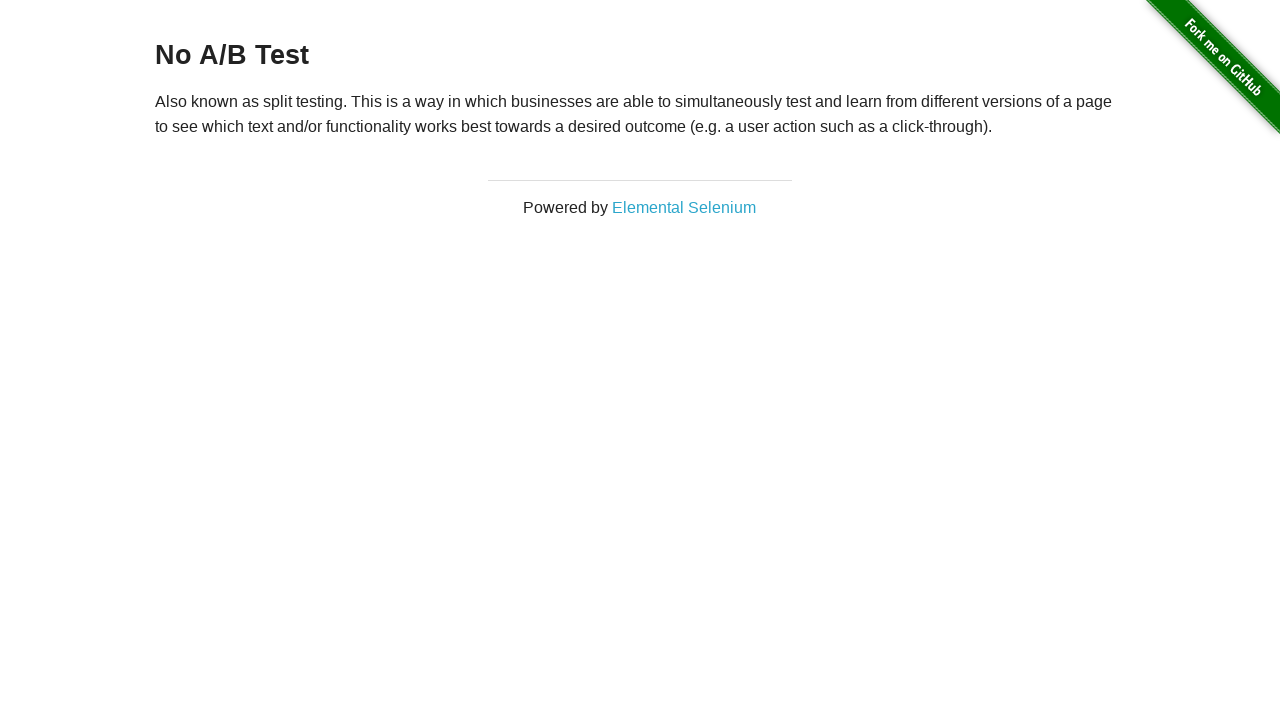